Tests country dropdown selection after scrolling to the element

Starting URL: https://letcode.in/dropdowns

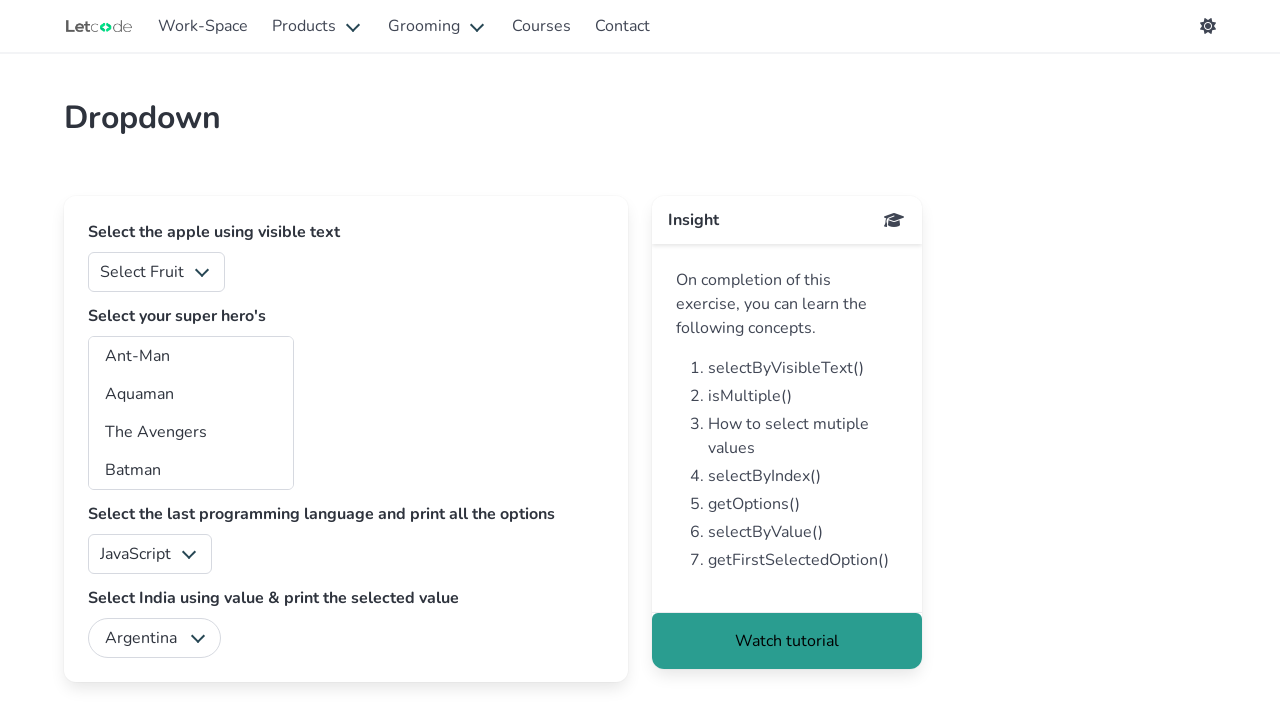

Located country dropdown element
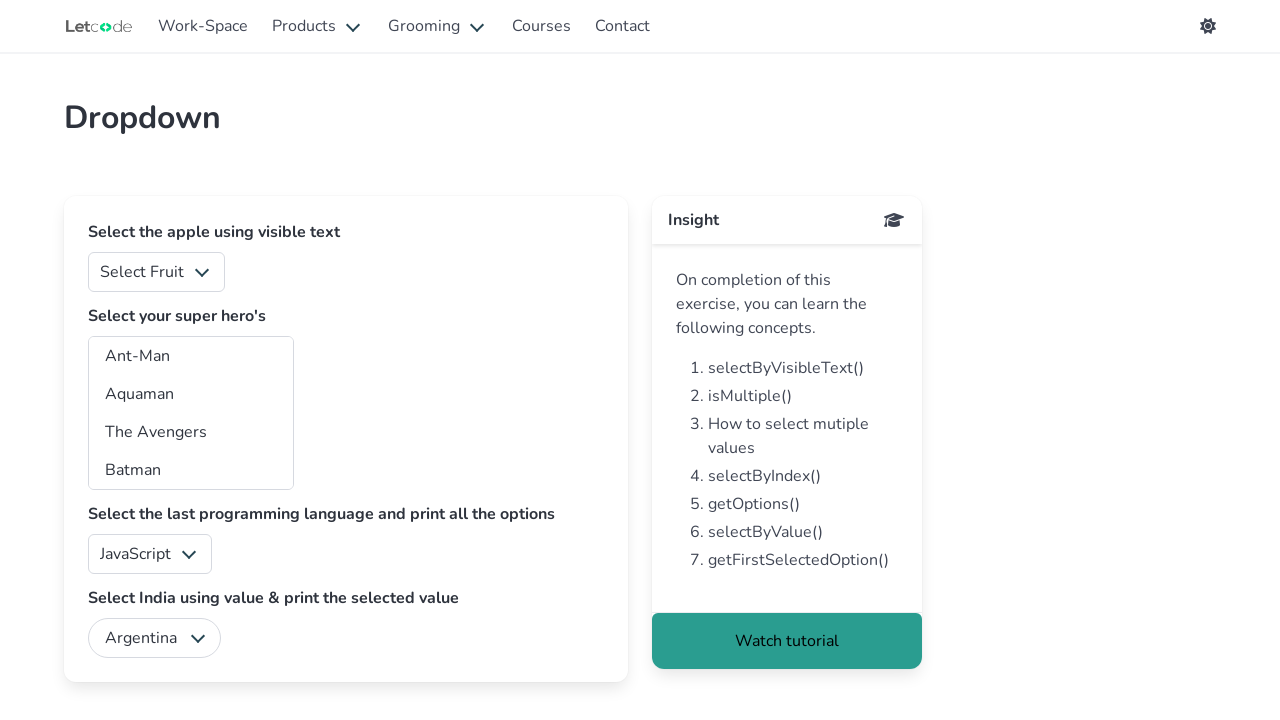

Scrolled to country dropdown element
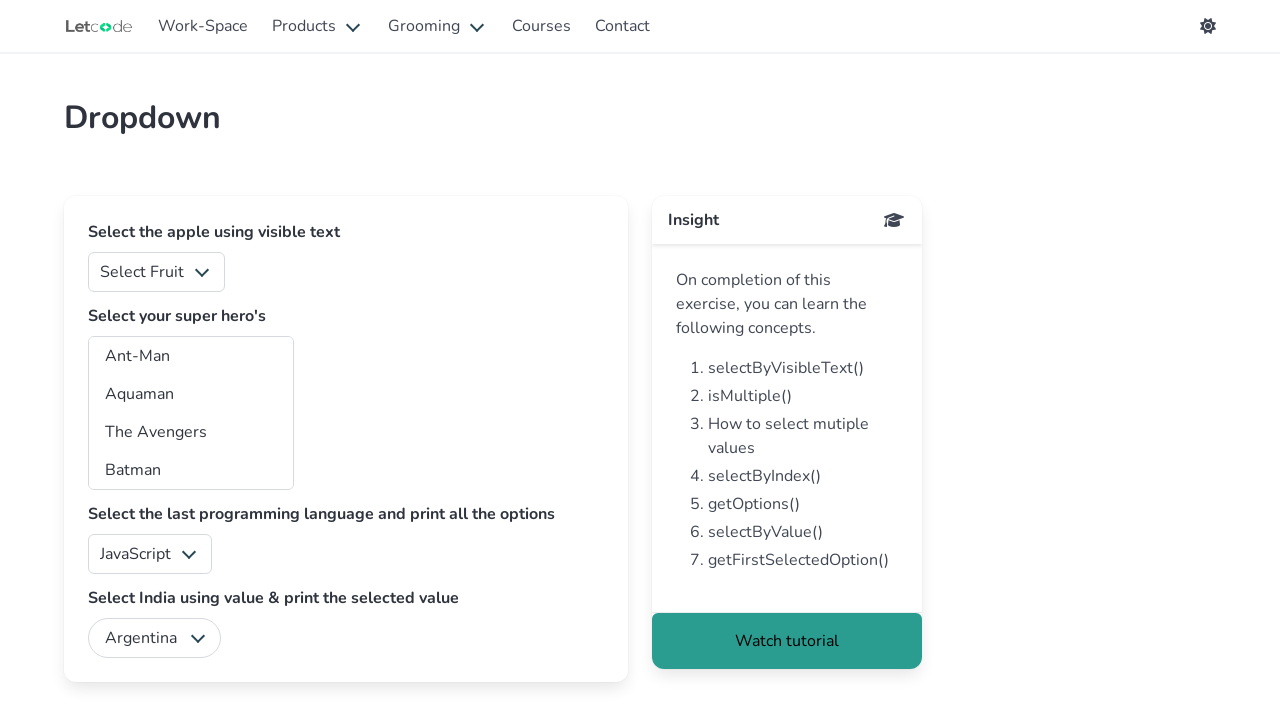

Selected 'India' from country dropdown on #country
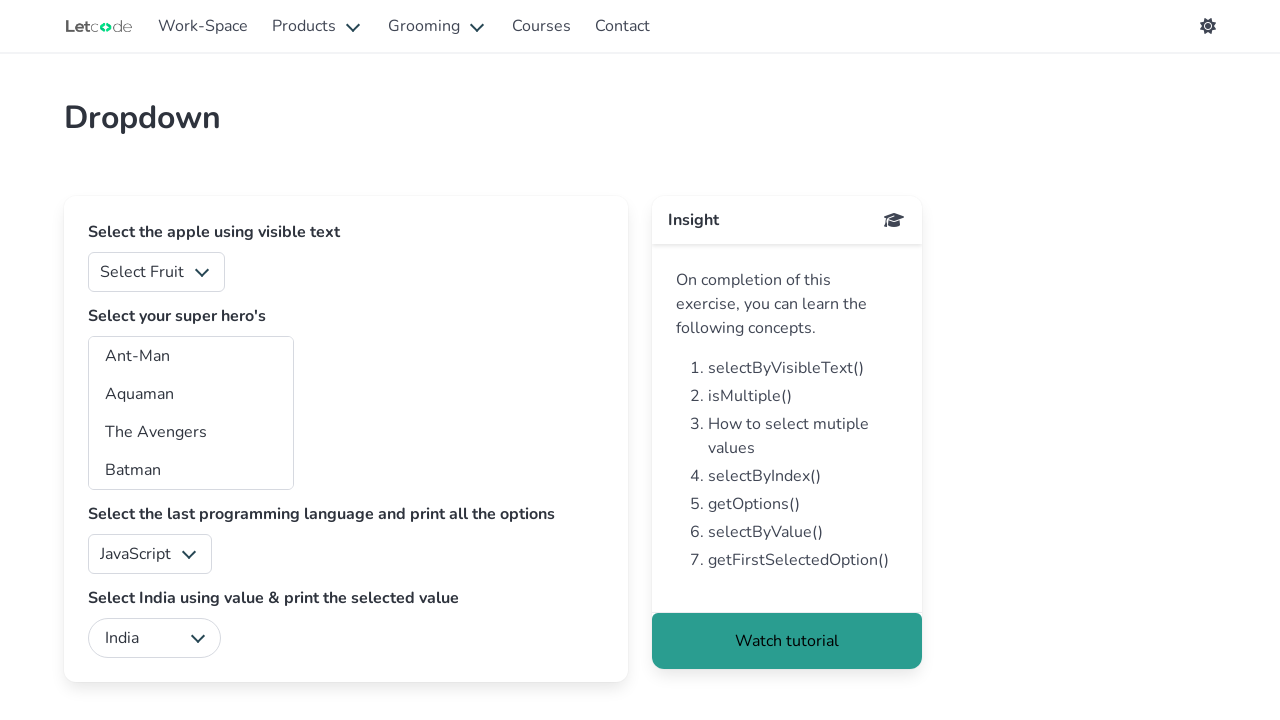

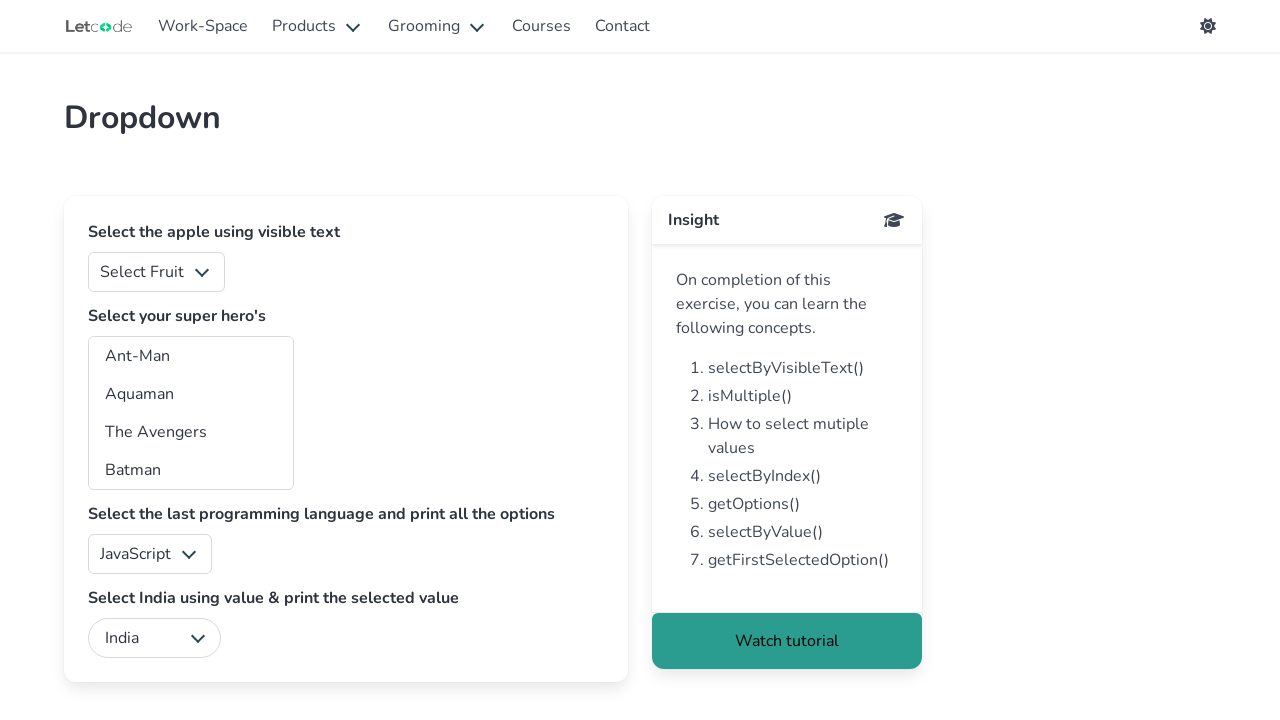